Navigates to YouTube homepage and waits for the page to load

Starting URL: http://youtube.com

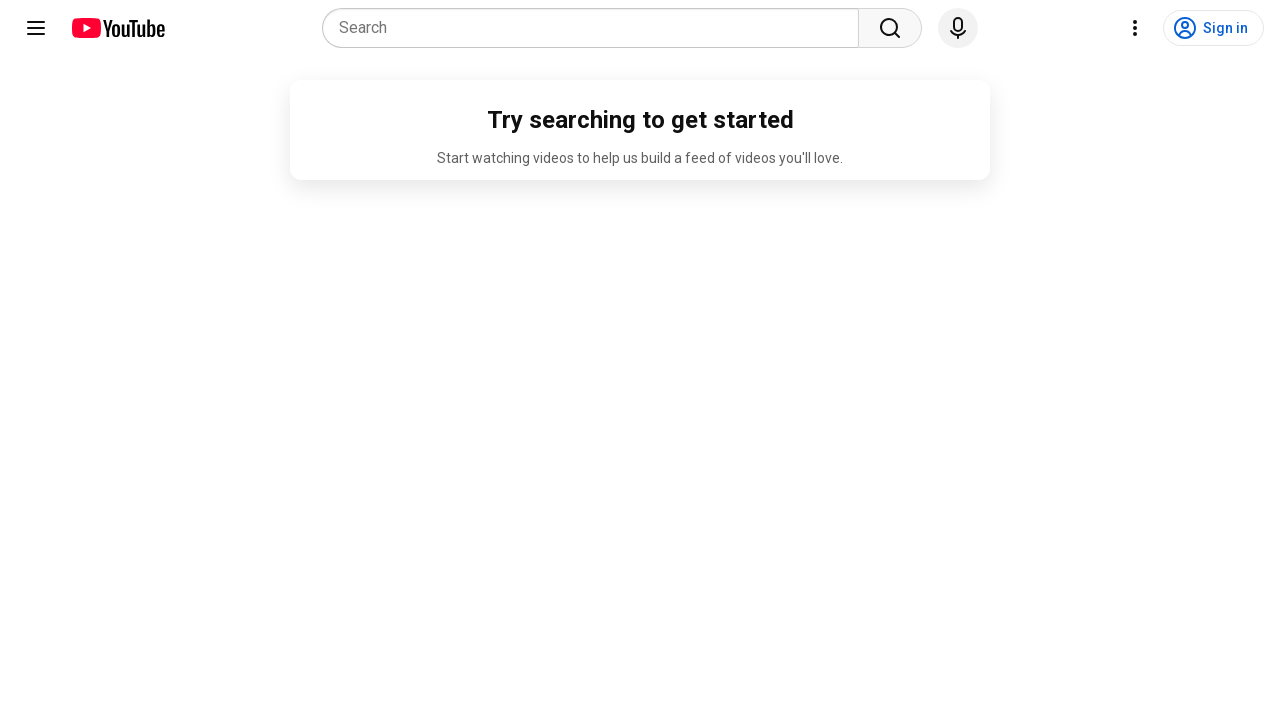

Navigated to YouTube homepage at http://youtube.com
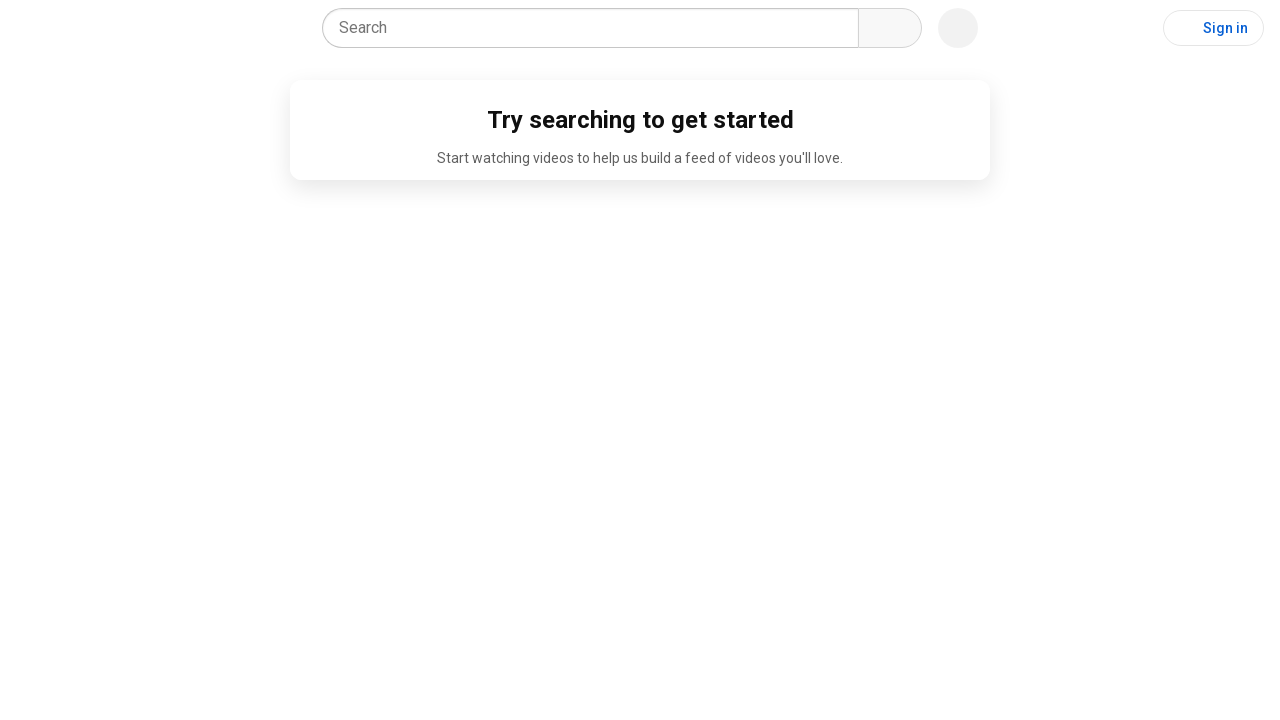

YouTube homepage fully loaded (DOM content loaded)
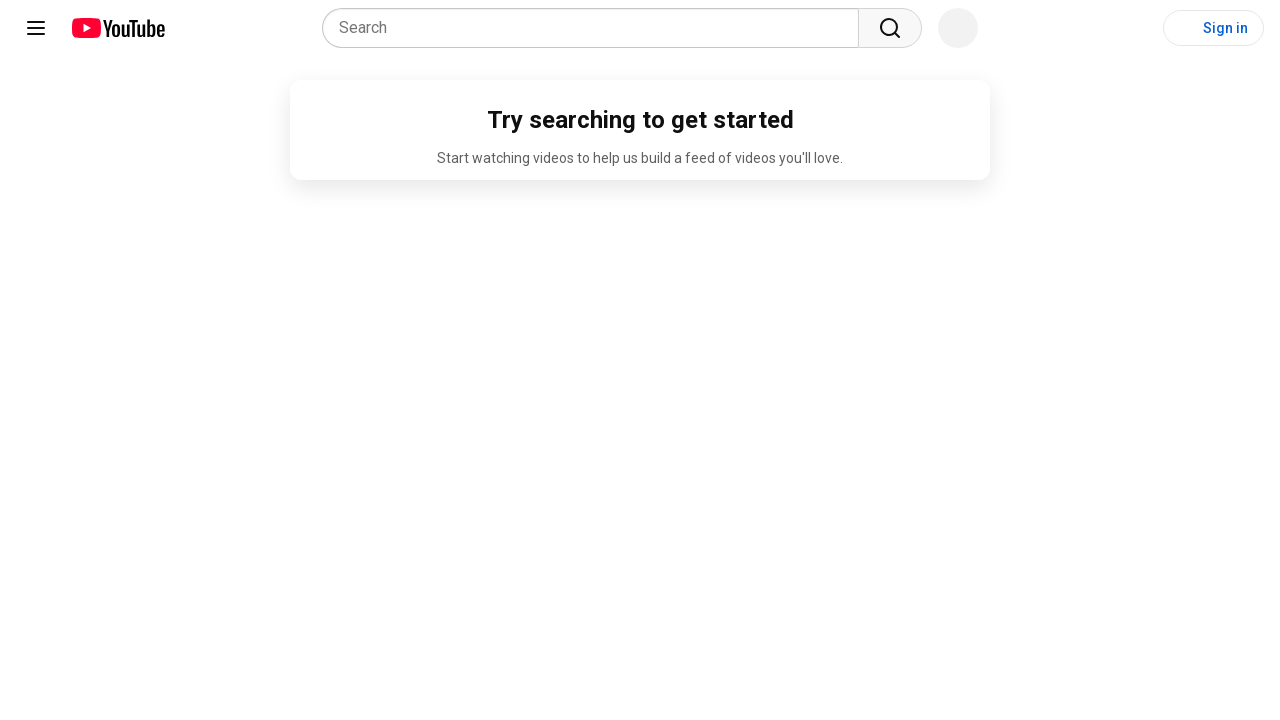

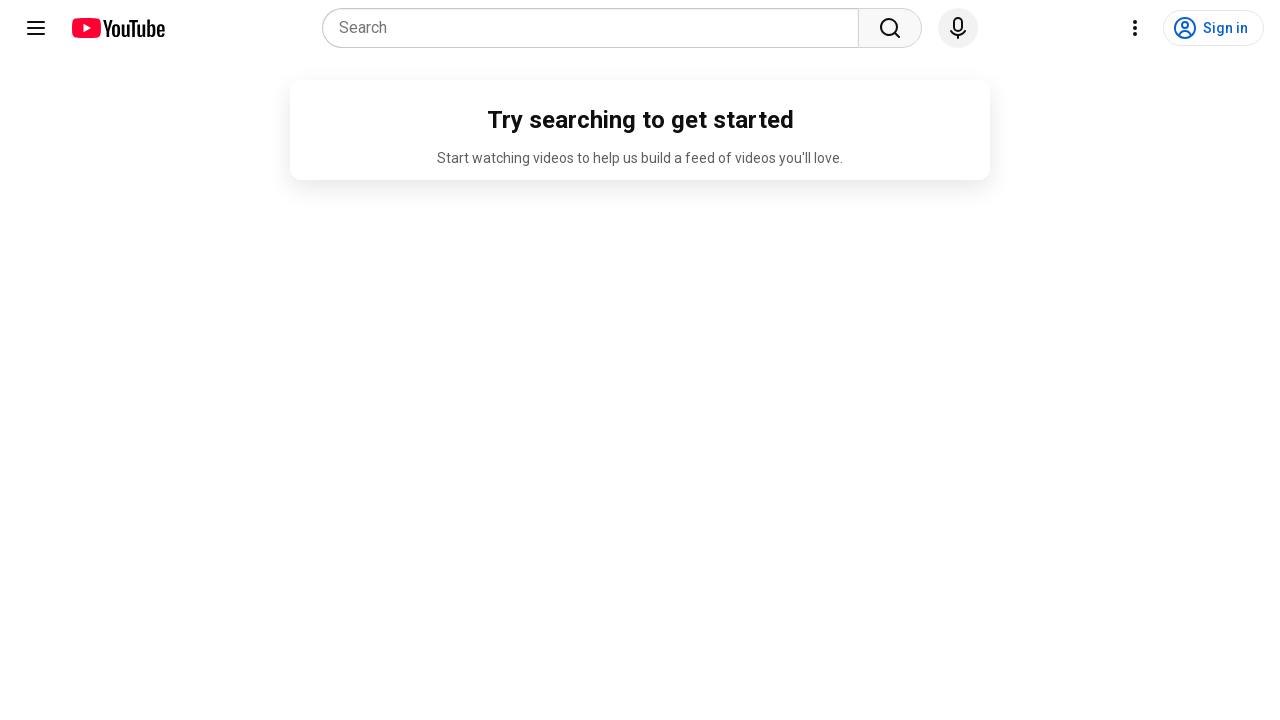